Finds a button element by name and retrieves its id and value attributes

Starting URL: https://kristinek.github.io/site/examples/locators

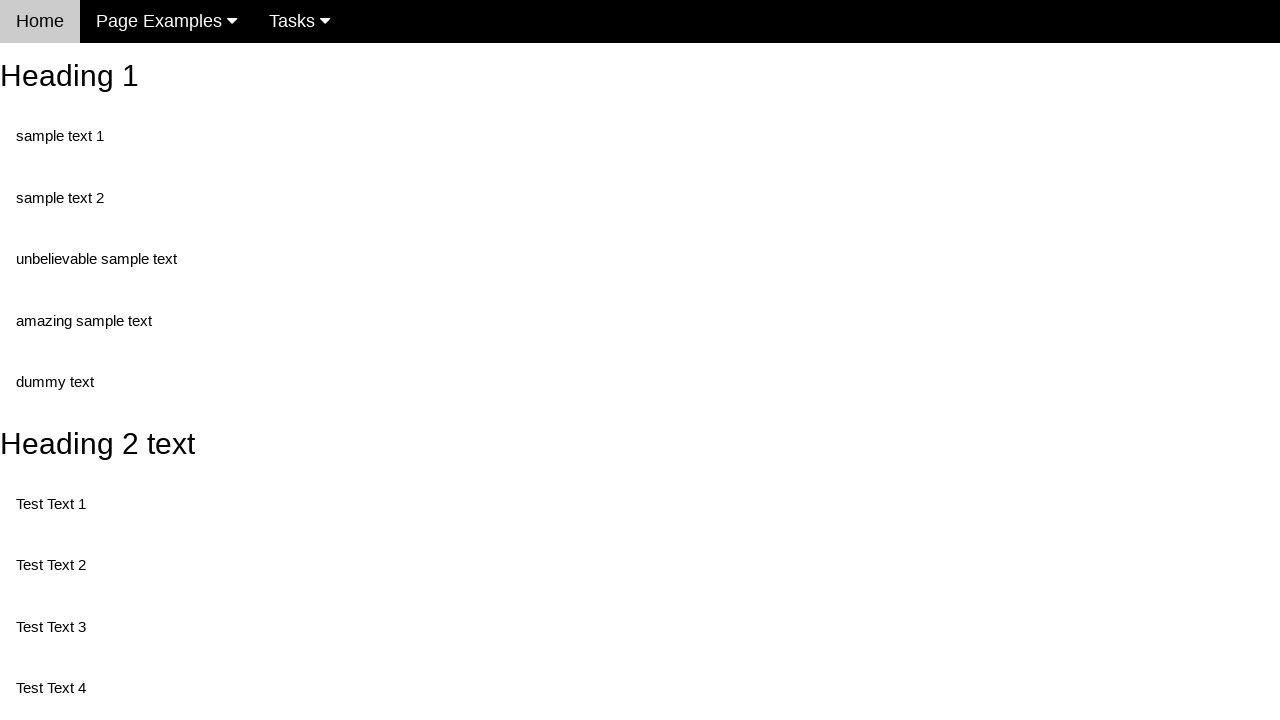

Navigated to locators example page
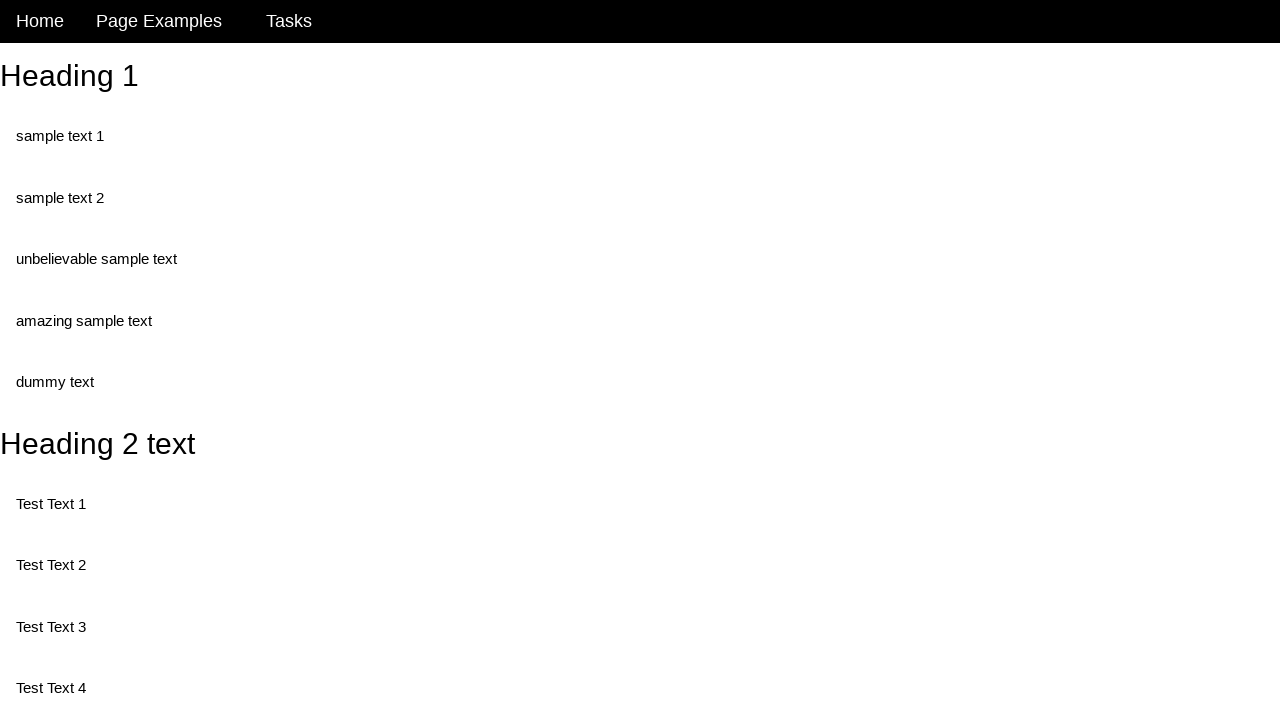

Located button element by name 'randomButton2'
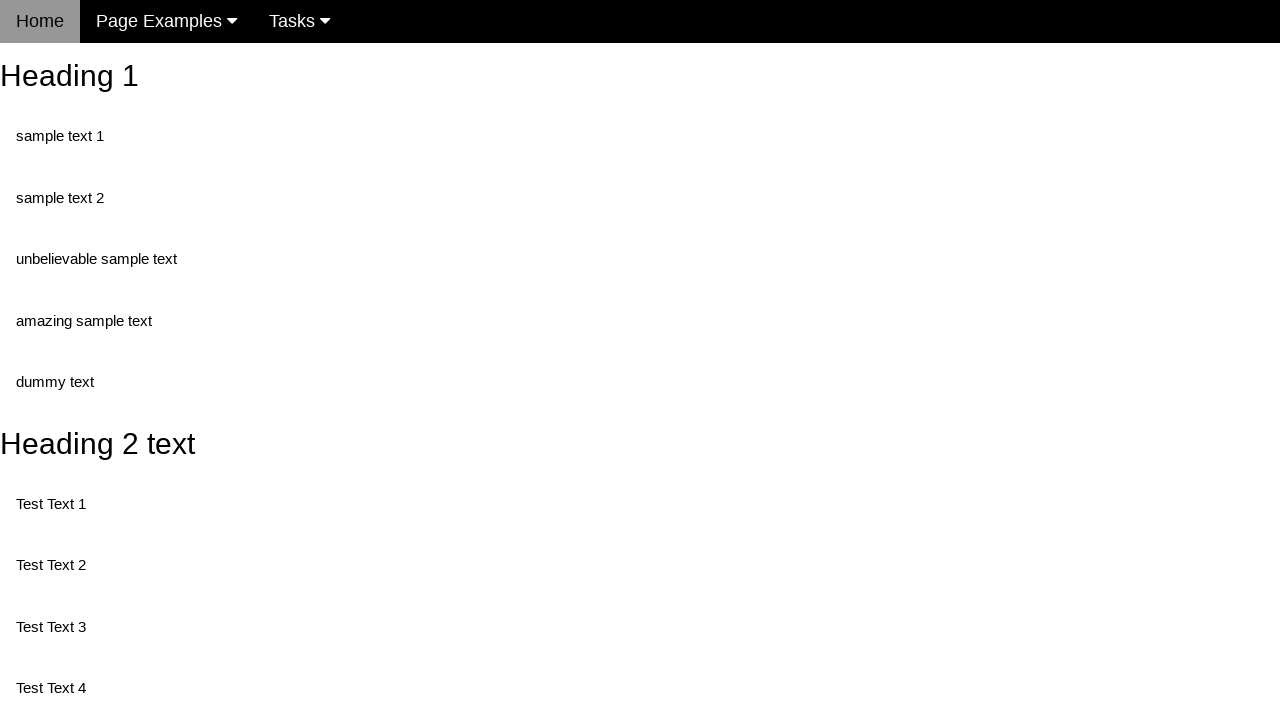

Retrieved id attribute from button element
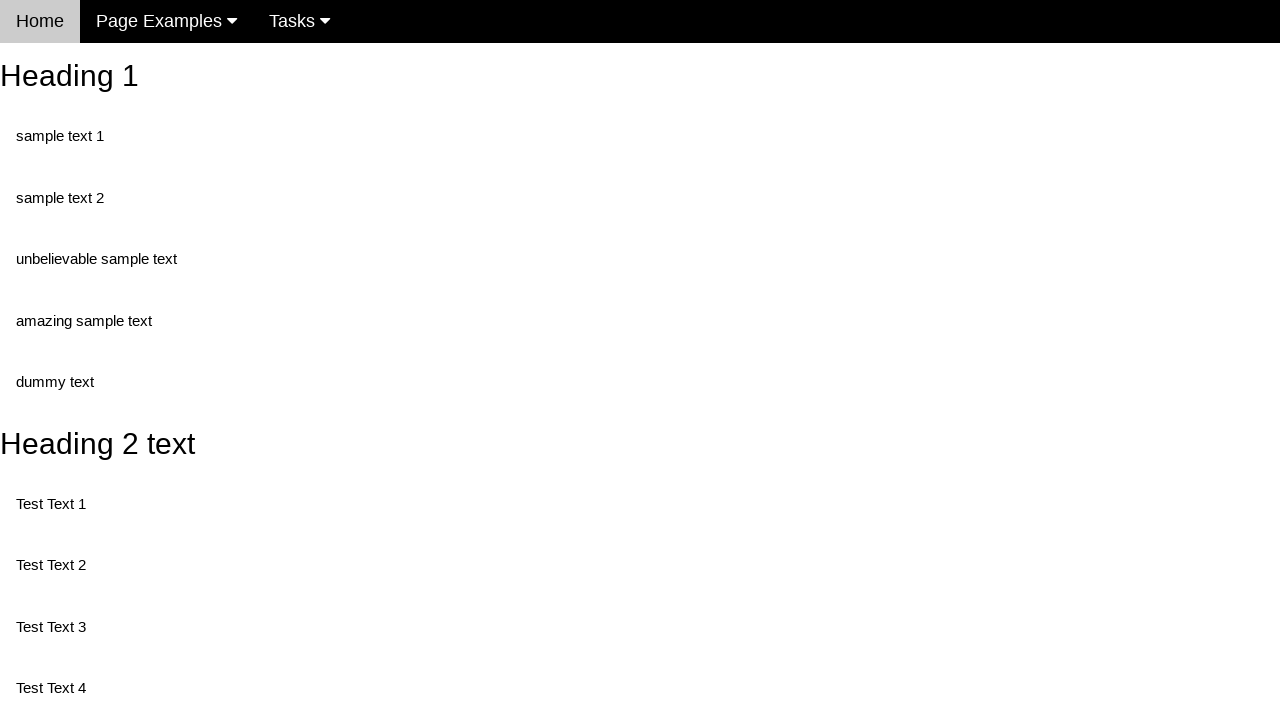

Retrieved value attribute from button element
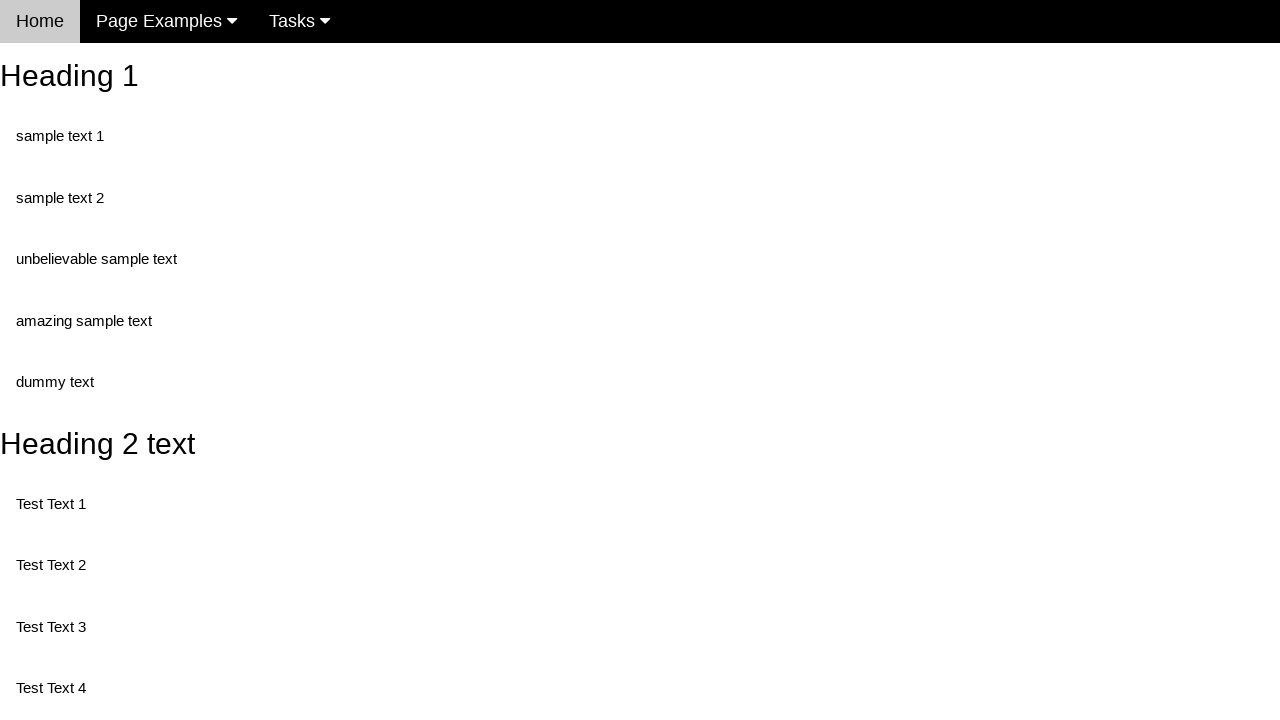

Printed button id: buttonId
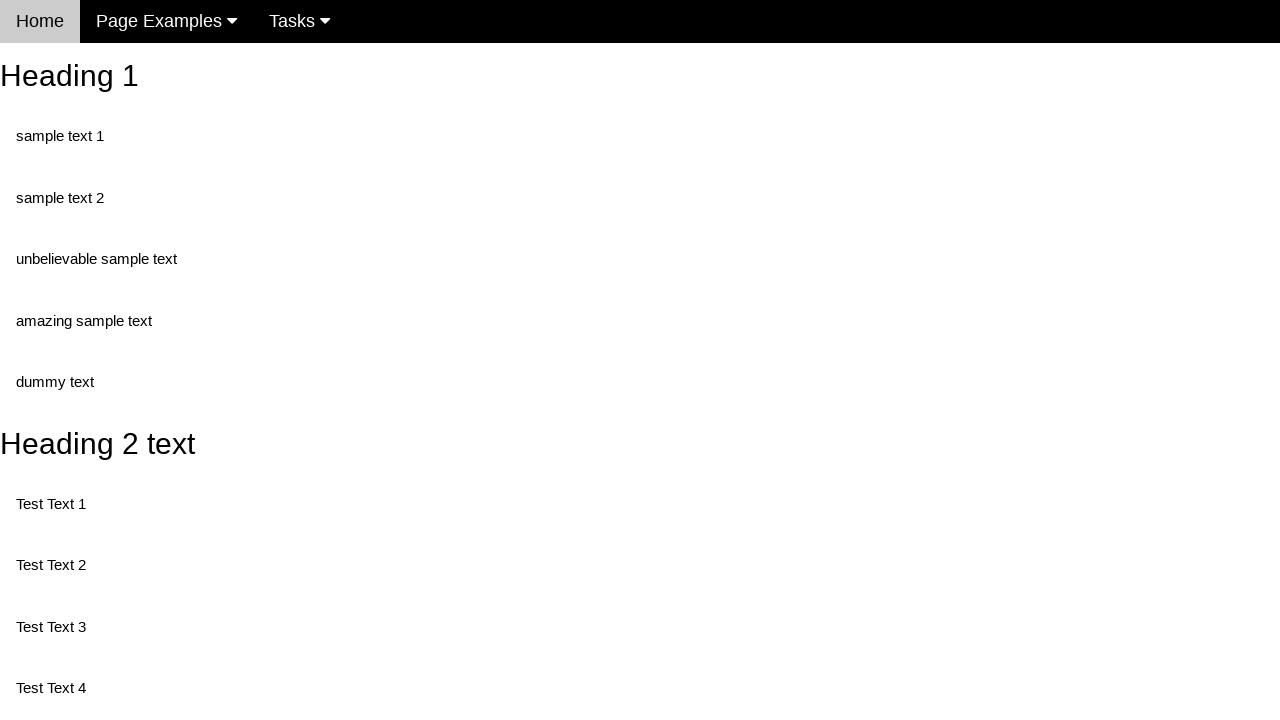

Printed button value: This is also a button
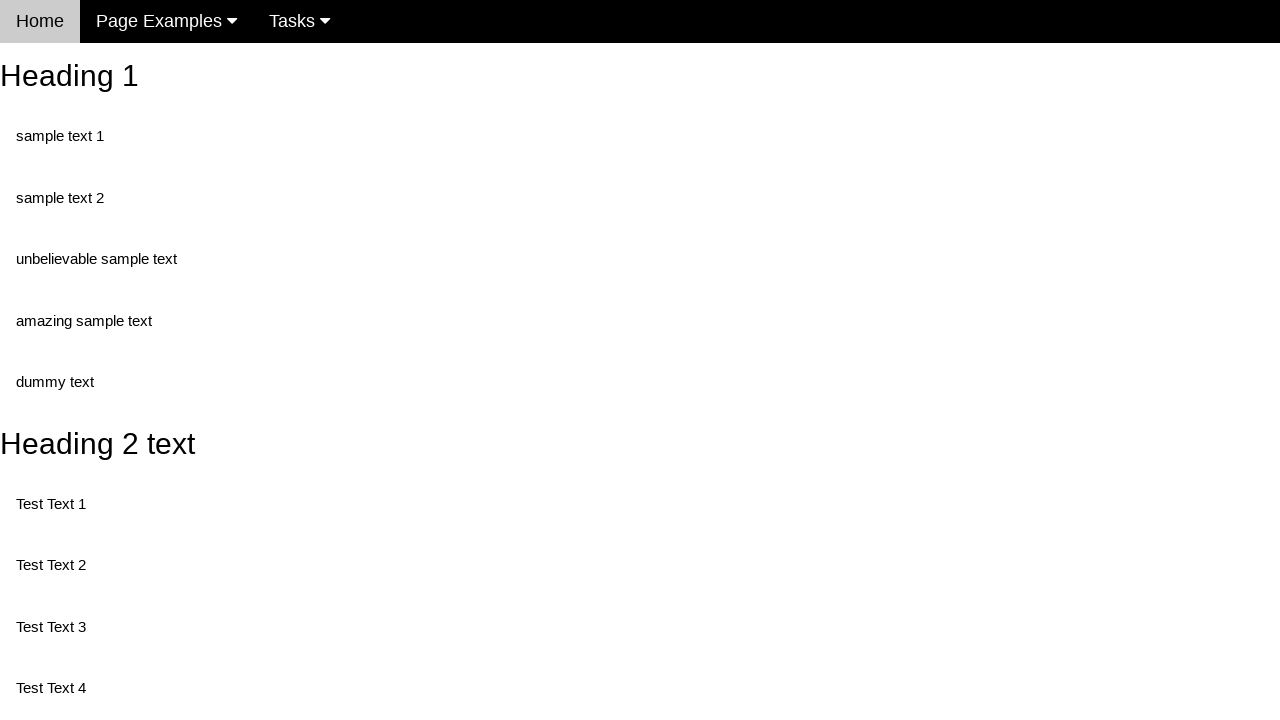

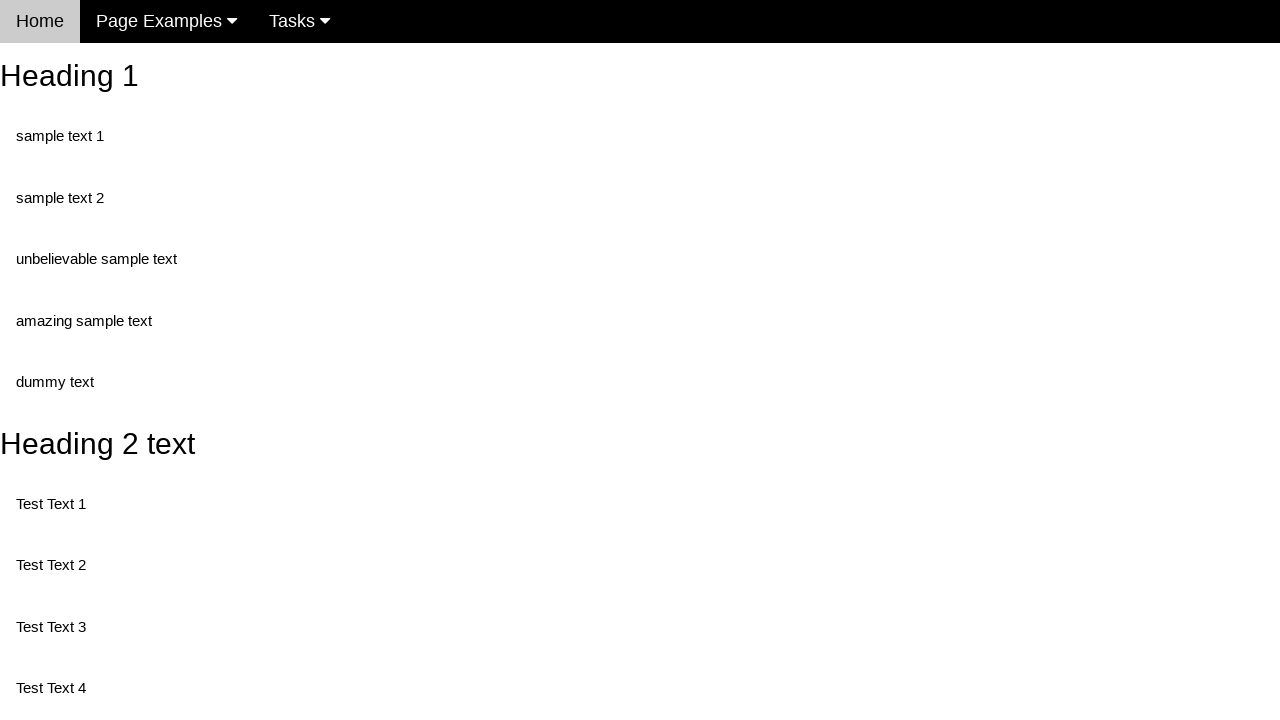